Navigates to a vegetable shopping practice site and verifies that product listings are displayed on the page.

Starting URL: https://rahulshettyacademy.com/seleniumPractise/

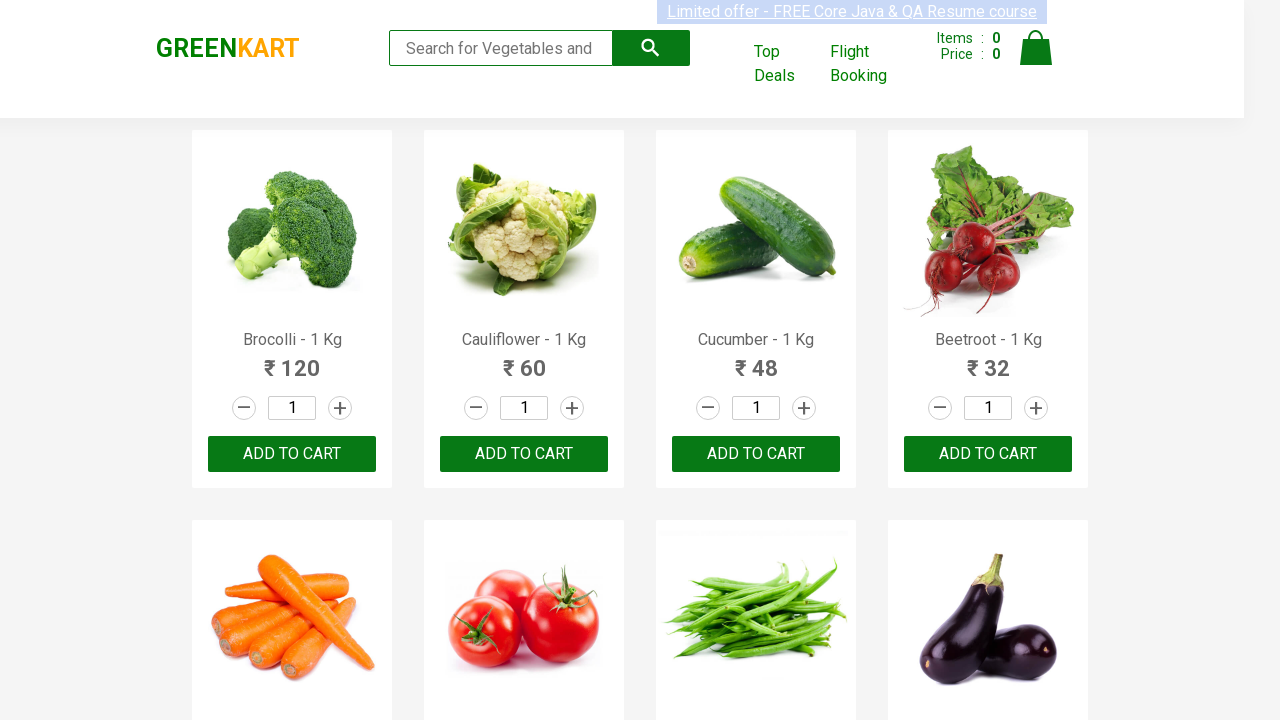

Navigated to vegetable shopping practice site
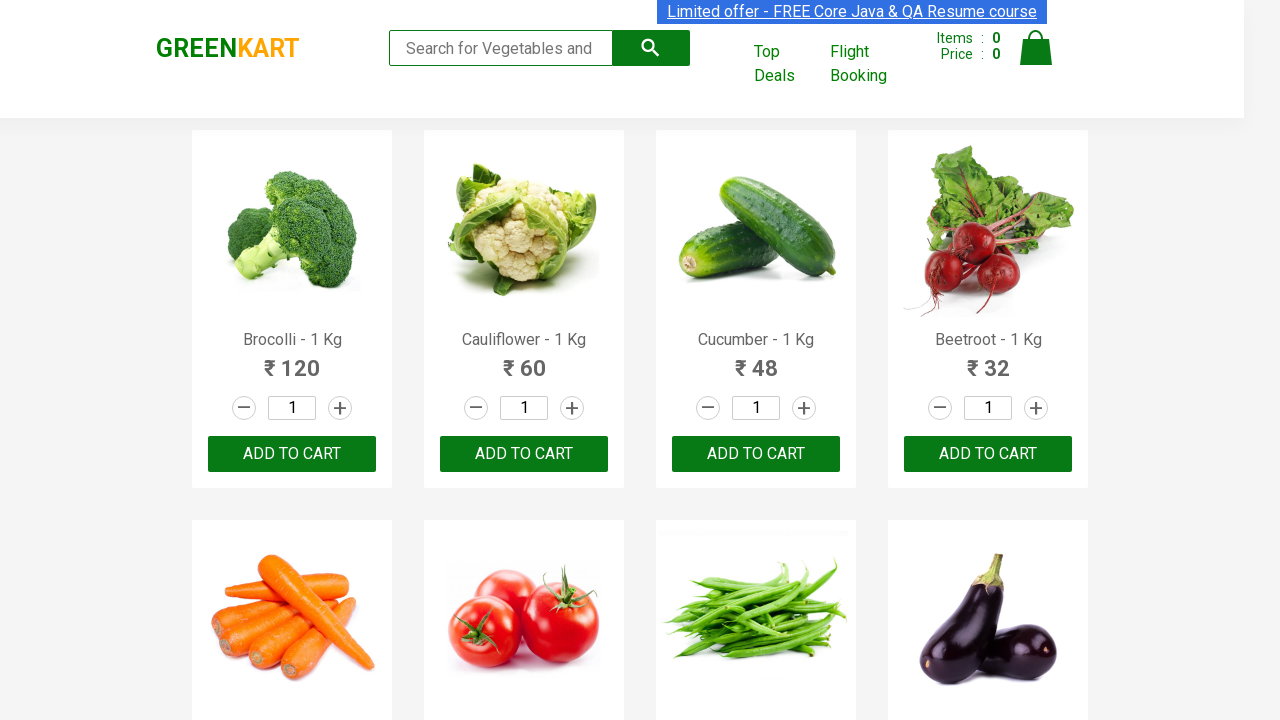

Product listings loaded - h4.product-name selector found
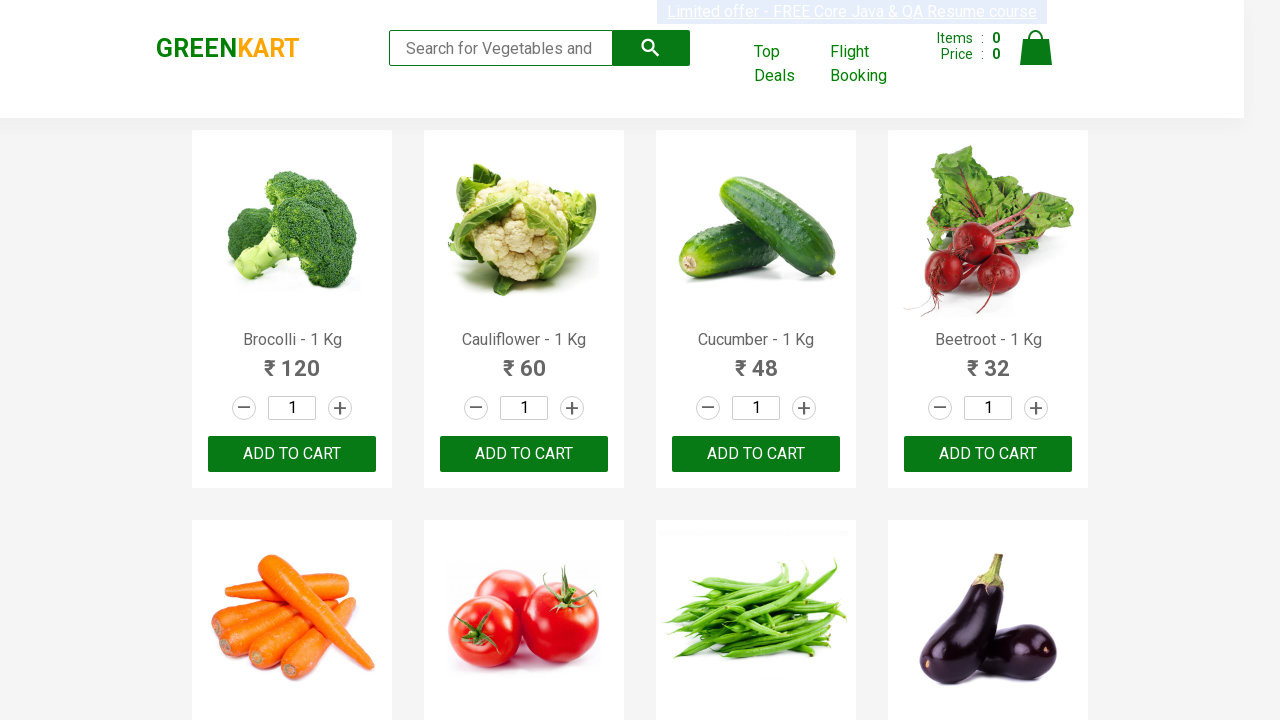

Located all product name elements
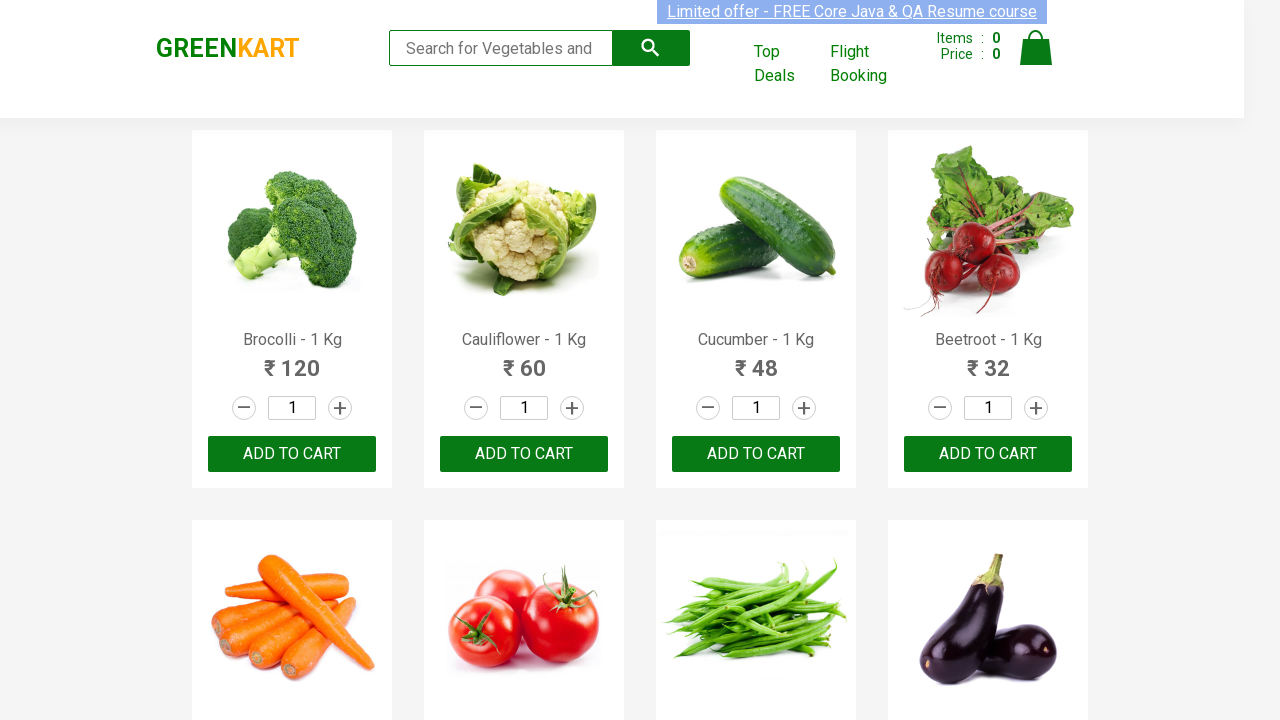

Verified that 30 products are displayed on the page
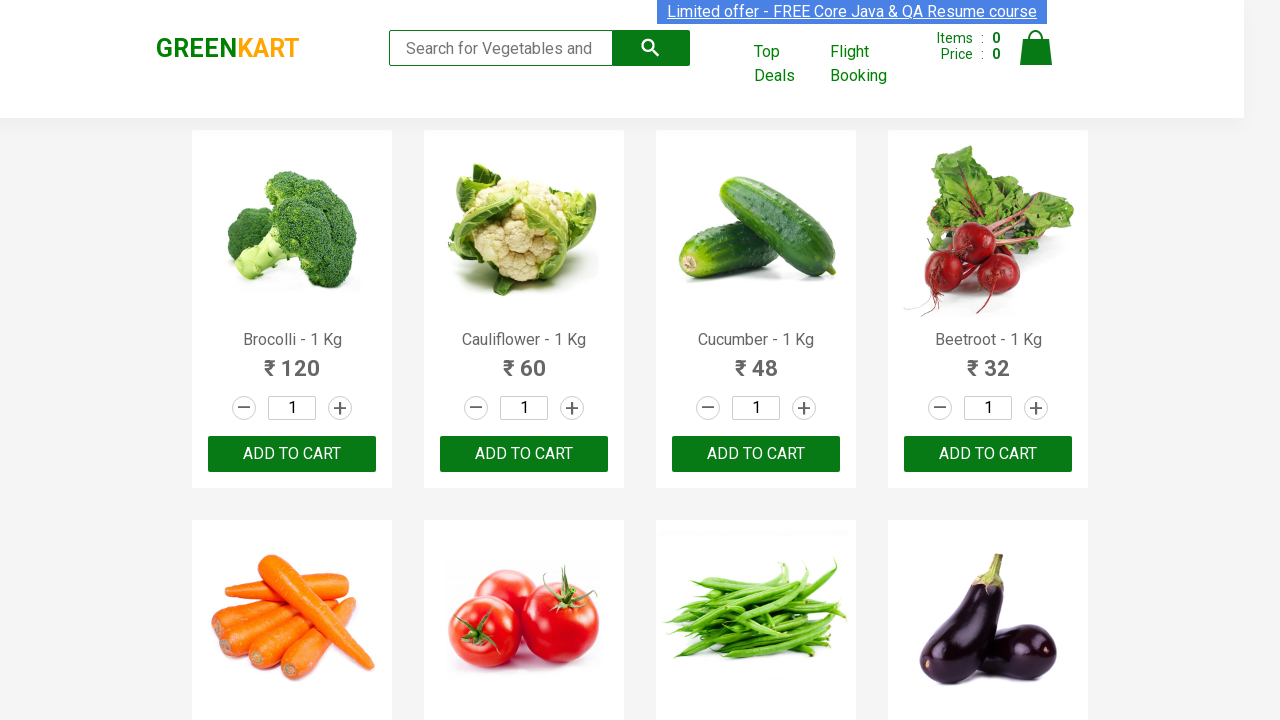

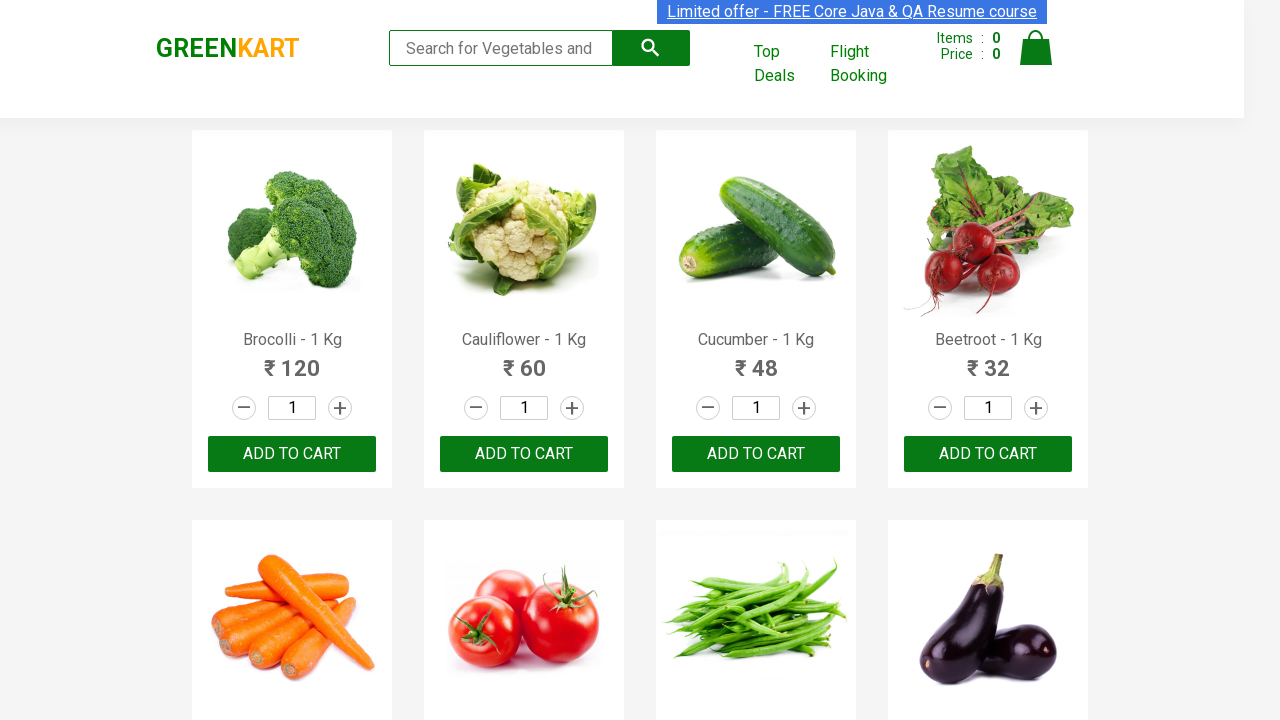